Tests that the todo counter displays the current number of items as items are added

Starting URL: https://demo.playwright.dev/todomvc

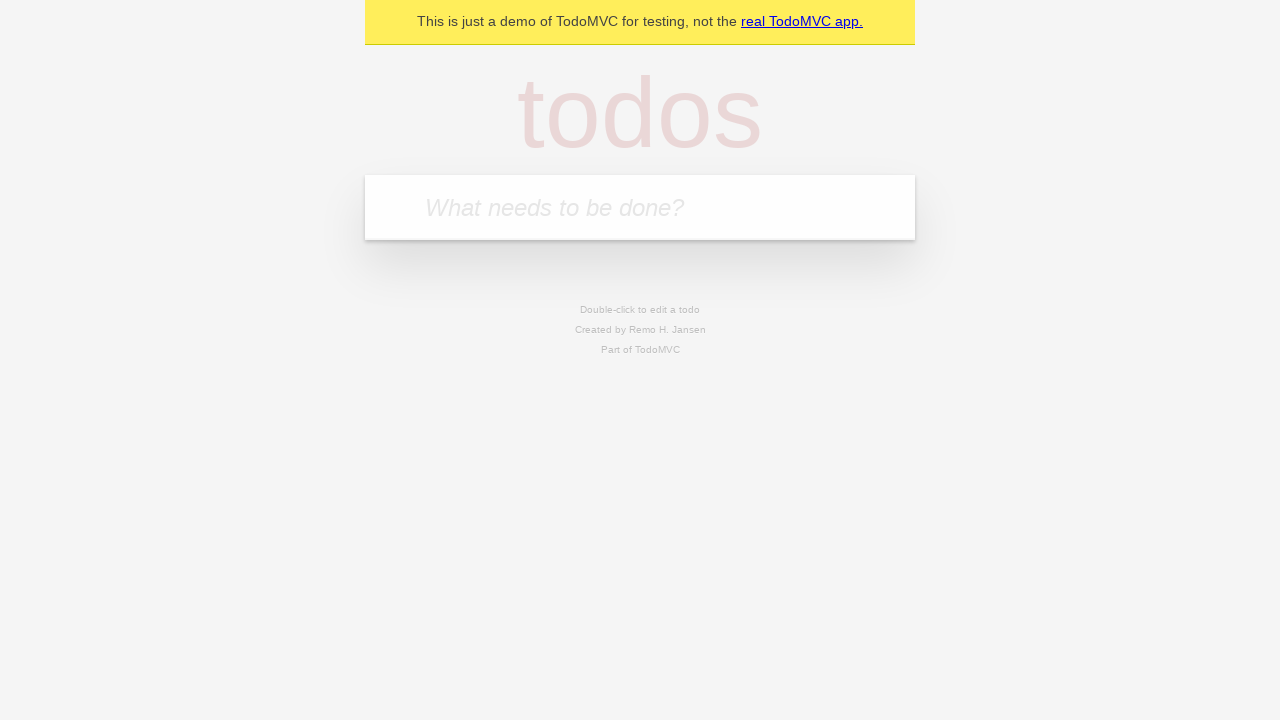

Filled todo input with 'buy some cheese' on internal:attr=[placeholder="What needs to be done?"i]
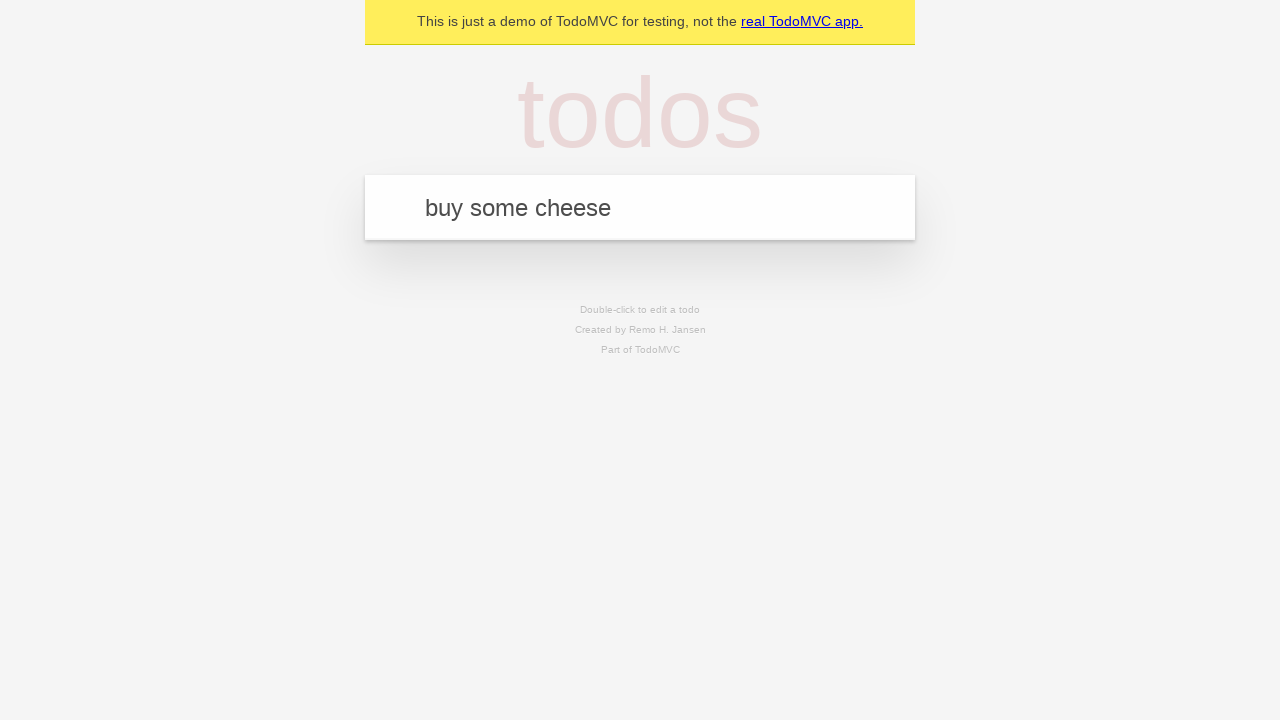

Pressed Enter to add first todo item on internal:attr=[placeholder="What needs to be done?"i]
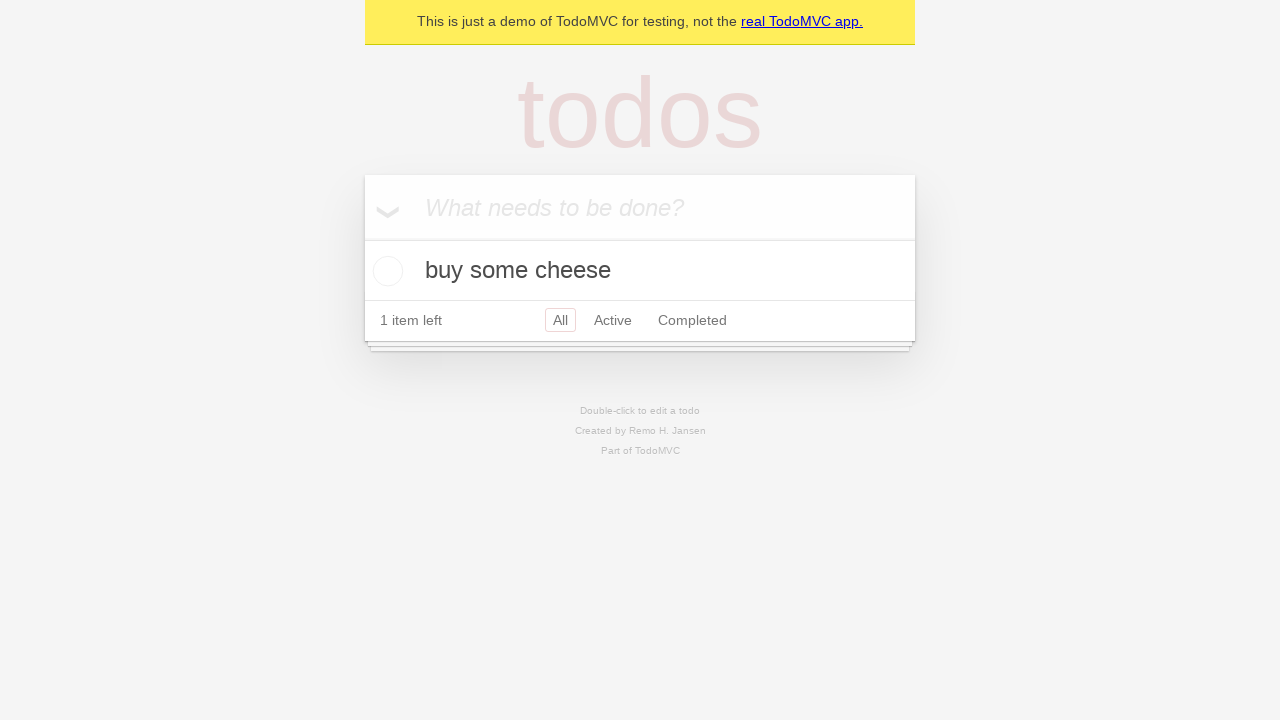

Waited for todo counter to appear
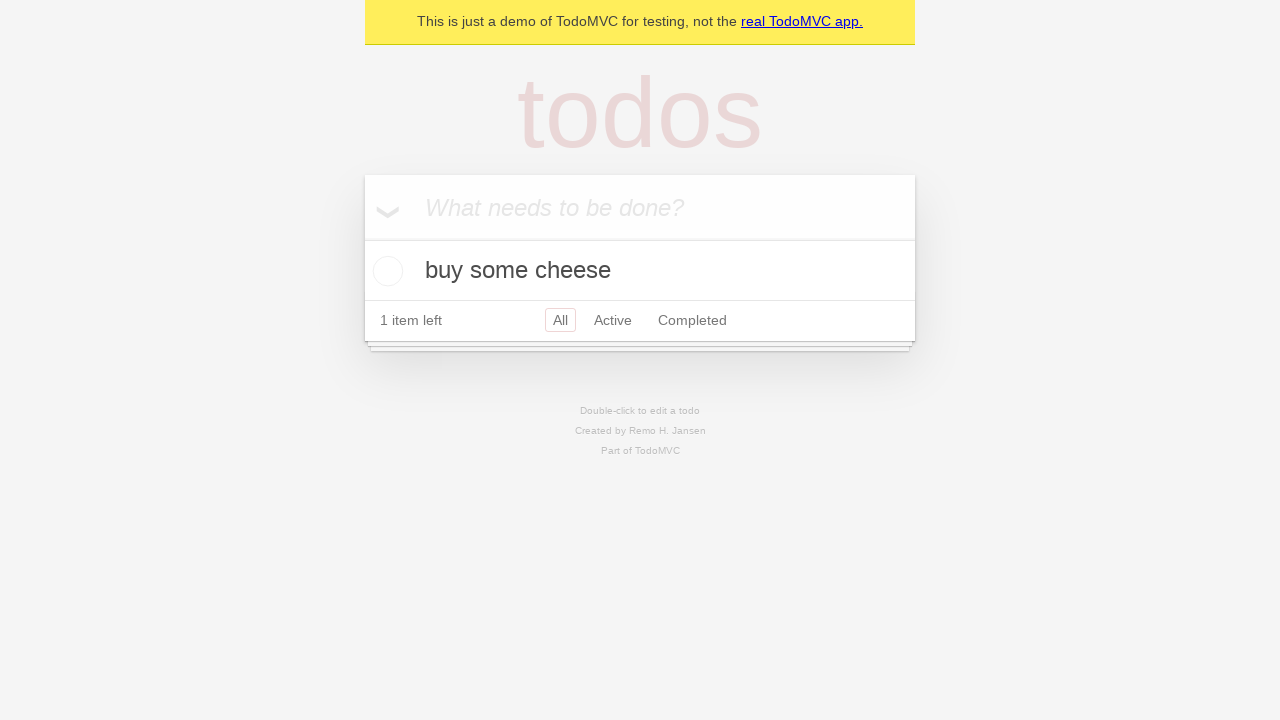

Filled todo input with 'feed the cat' on internal:attr=[placeholder="What needs to be done?"i]
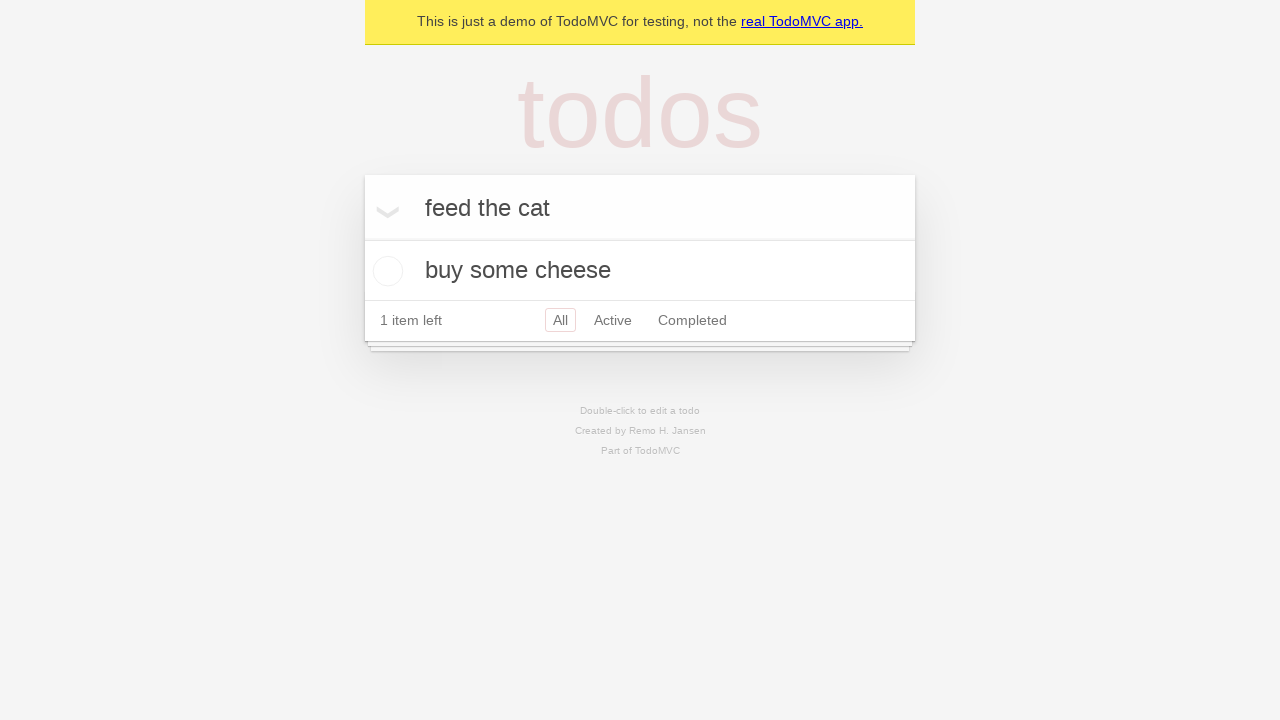

Pressed Enter to add second todo item on internal:attr=[placeholder="What needs to be done?"i]
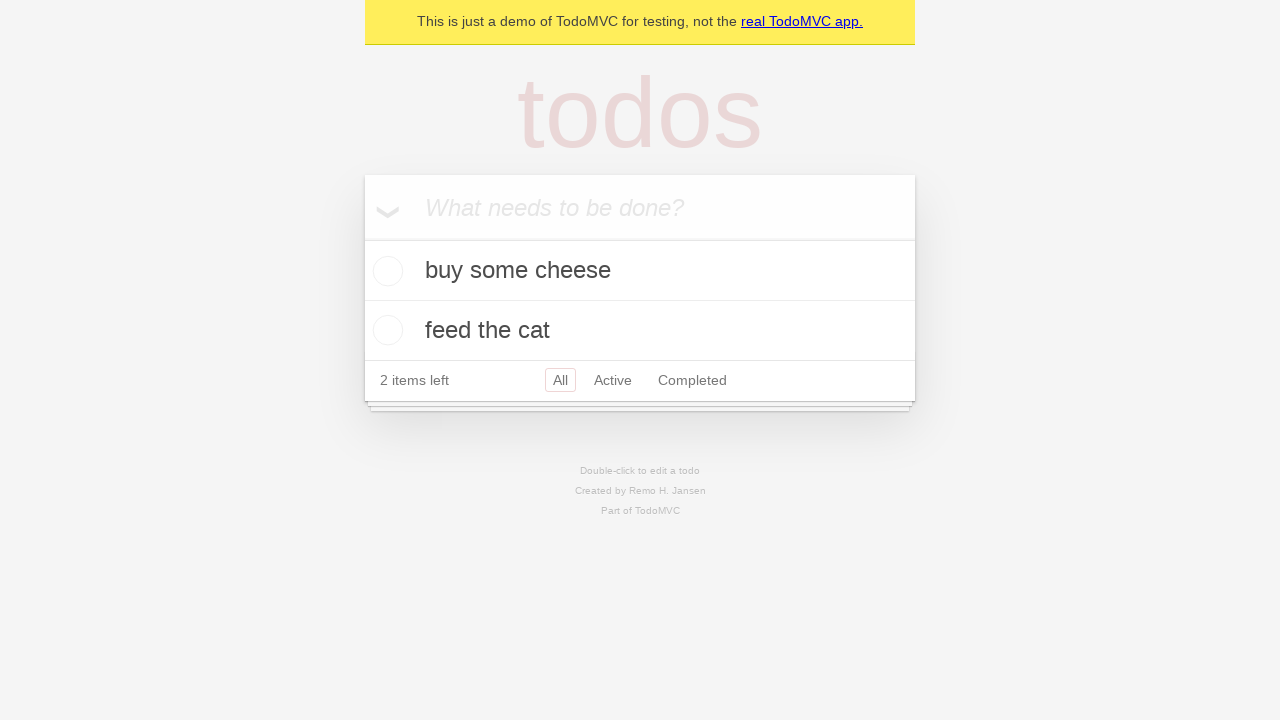

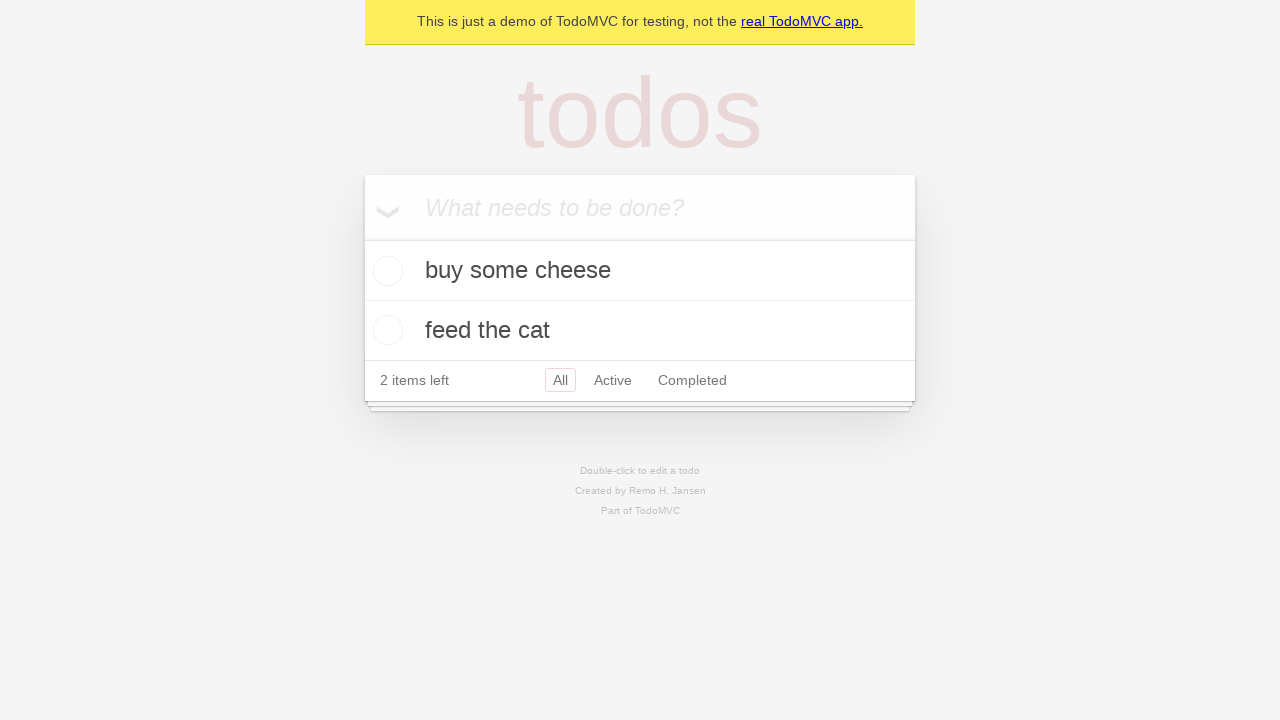